Navigates to the 99 Bottles of Beer website, clicks on a submenu link, and verifies the page heading text

Starting URL: http://www.99-bottles-of-beer.net/

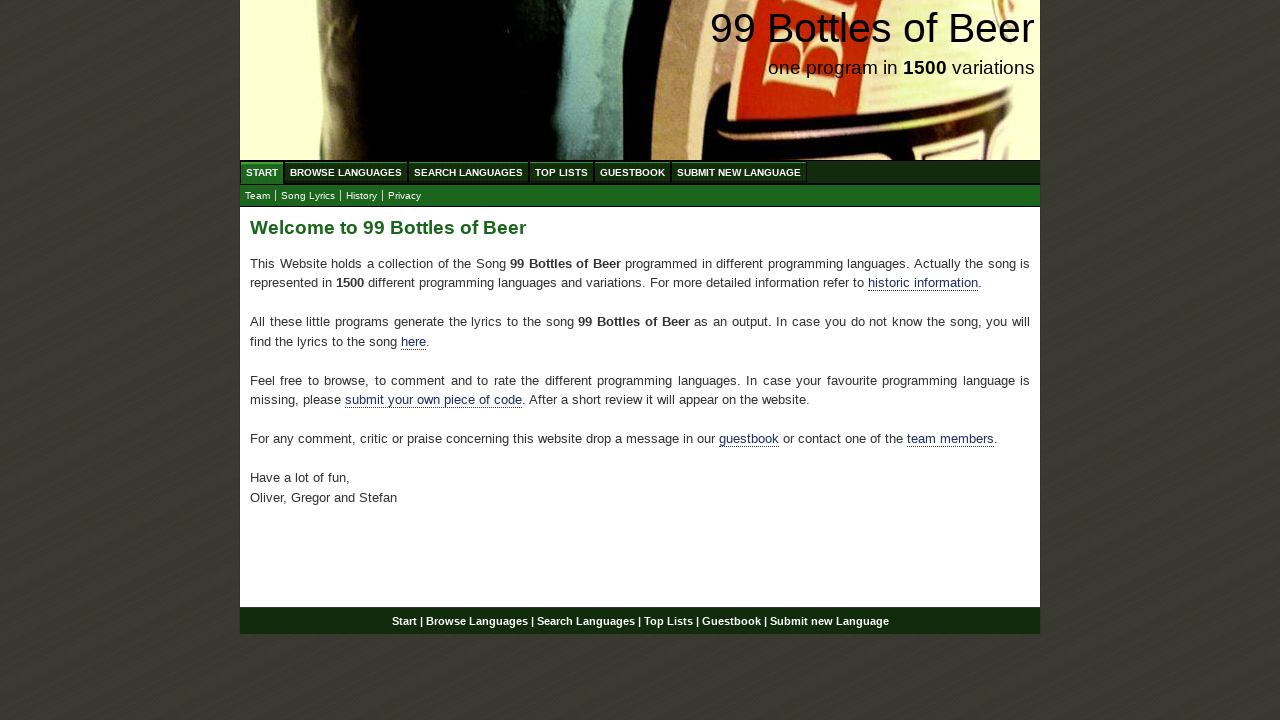

Navigated to 99 Bottles of Beer website
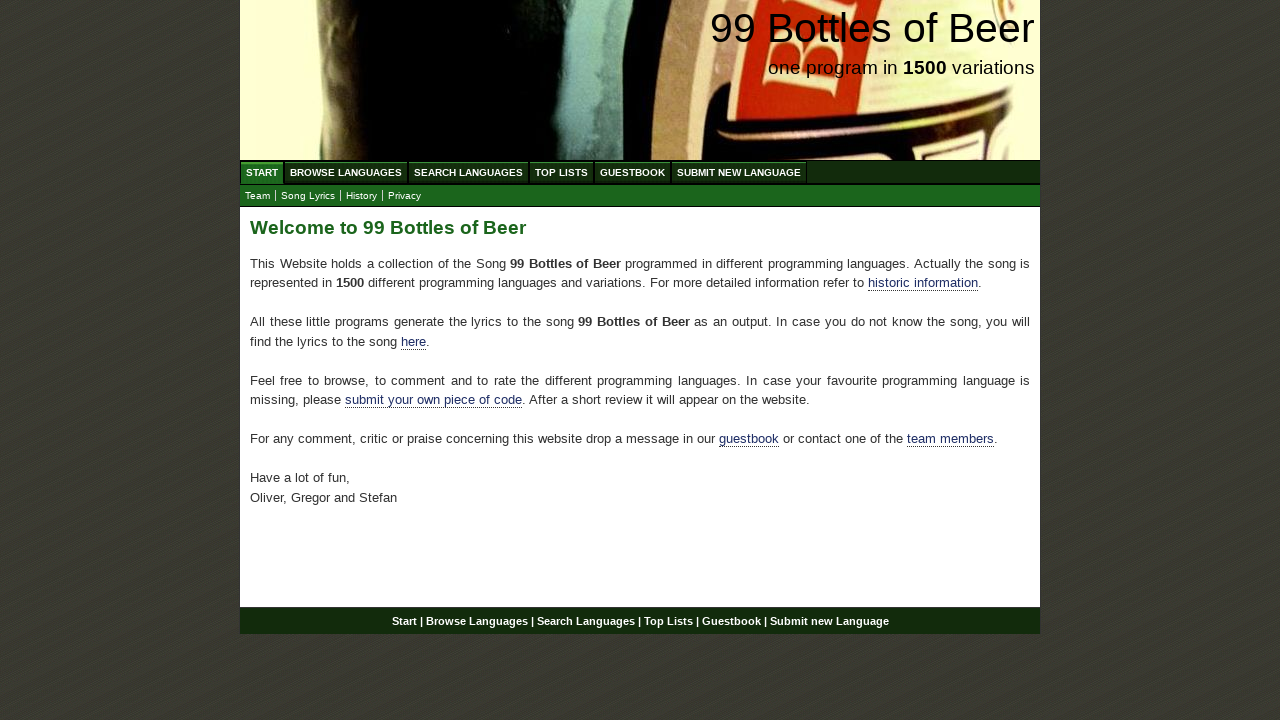

Clicked on the second submenu item at (308, 196) on xpath=//*[@id='submenu']/li[2]/a
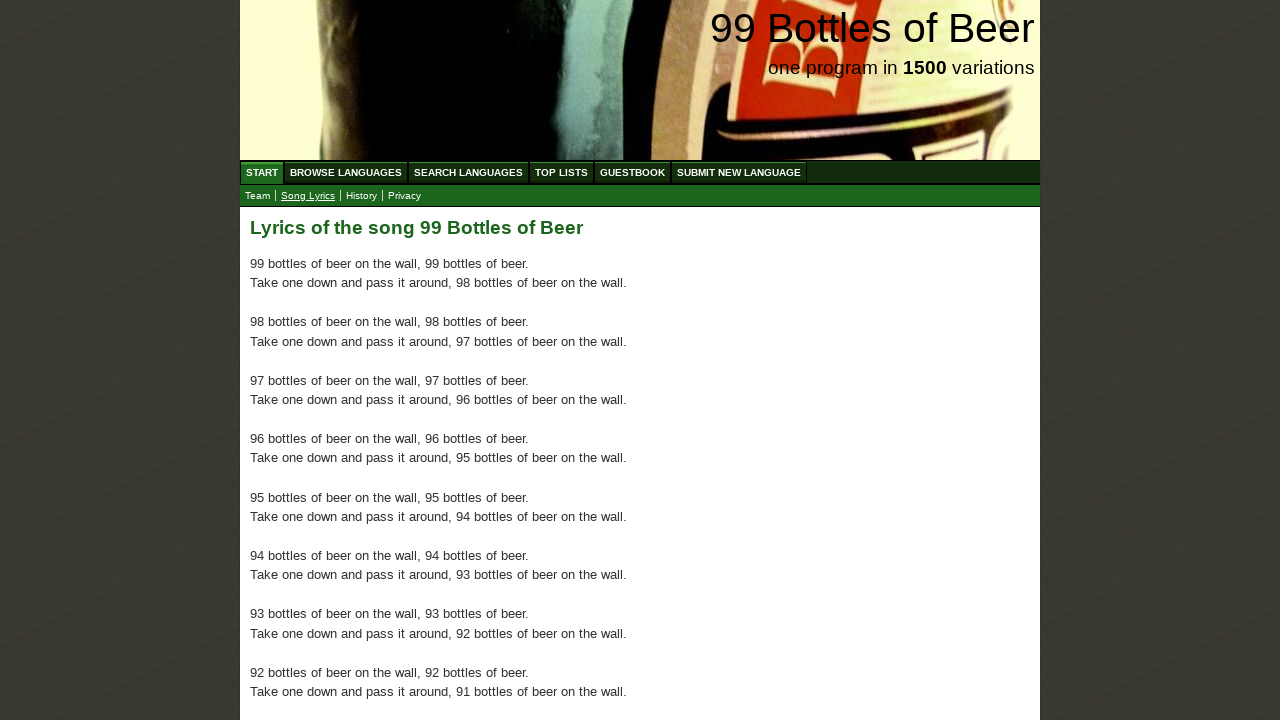

Located the main heading element
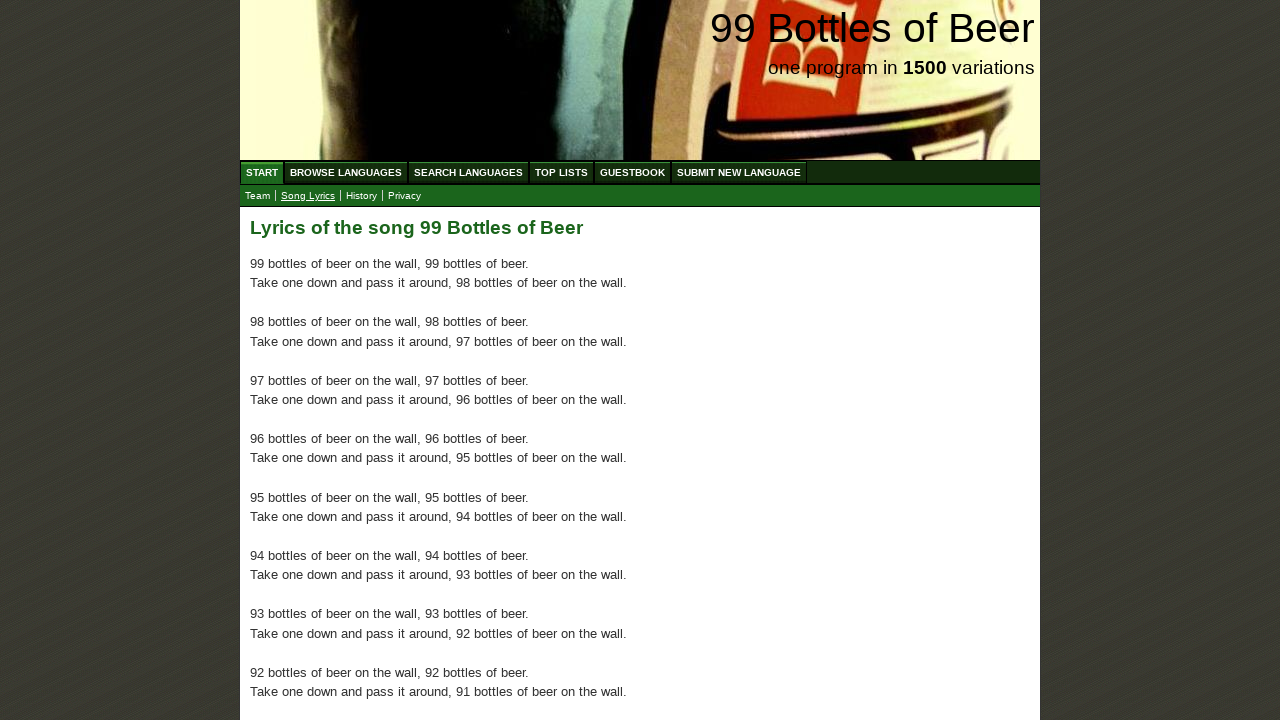

Verified heading text is 'Lyrics of the song 99 Bottles of Beer'
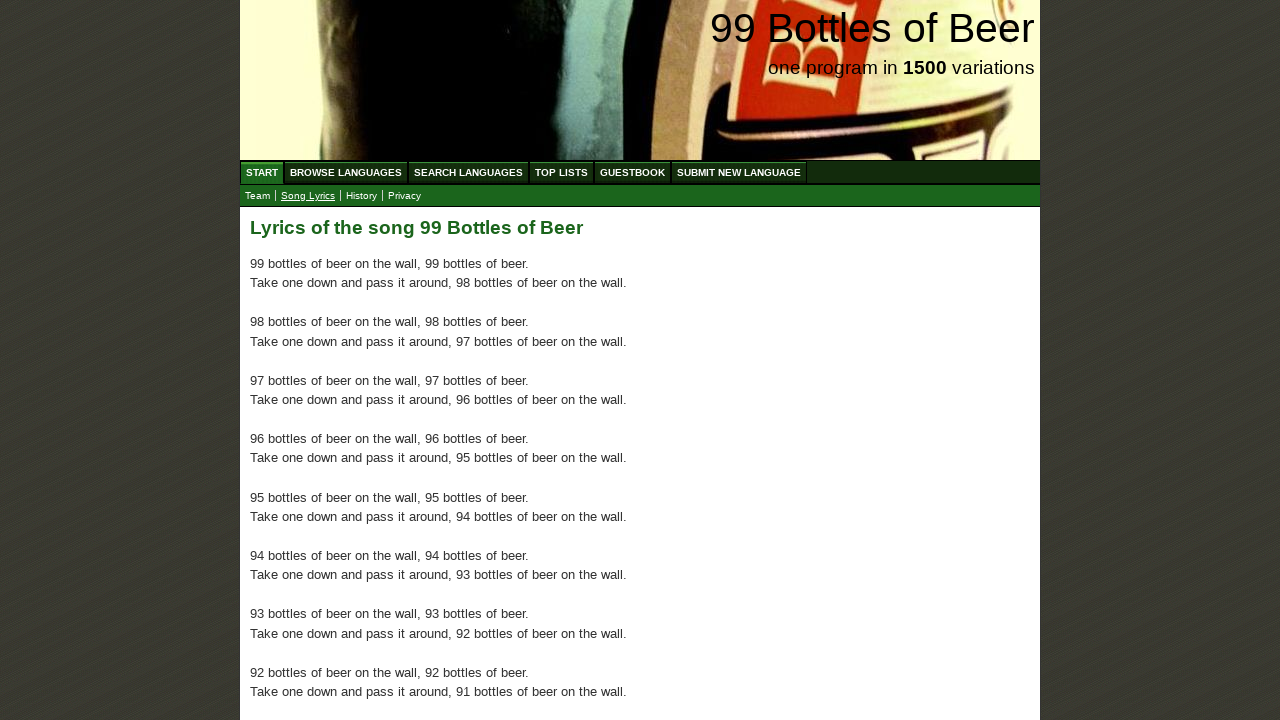

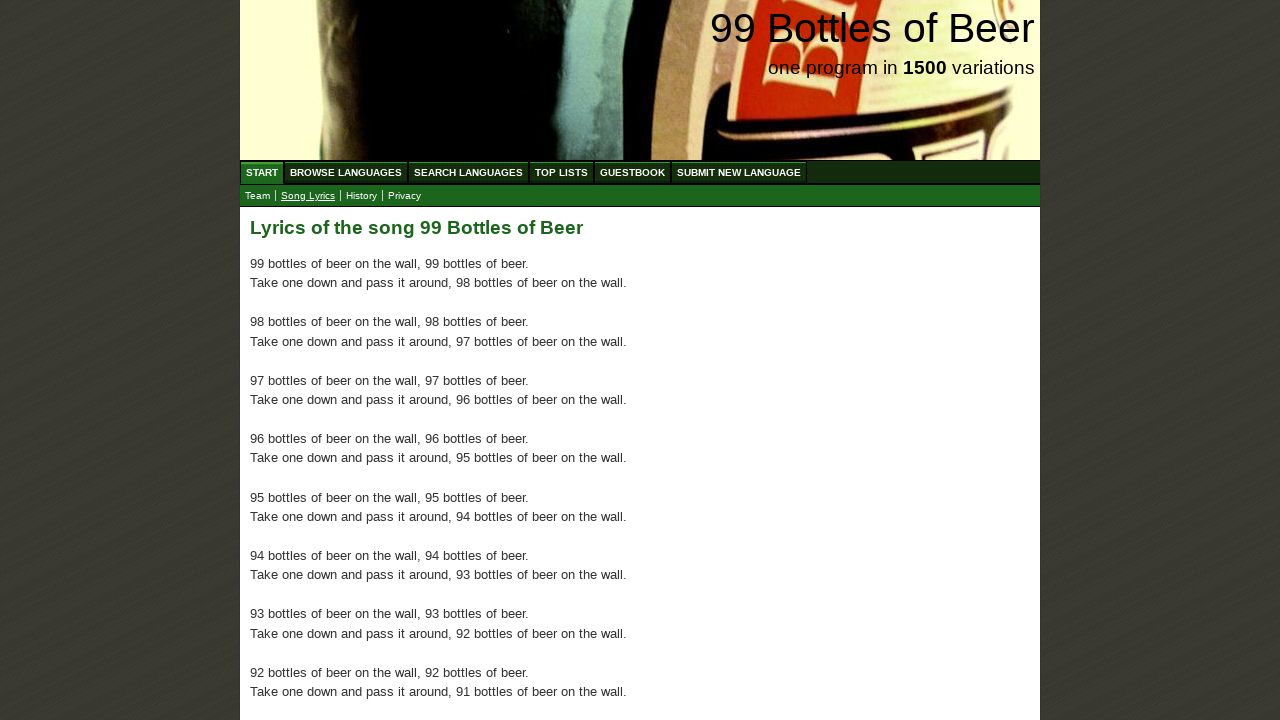